Tests modal dialog functionality by opening and closing both small and large modal dialogs on the page

Starting URL: https://demoqa.com/modal-dialogs

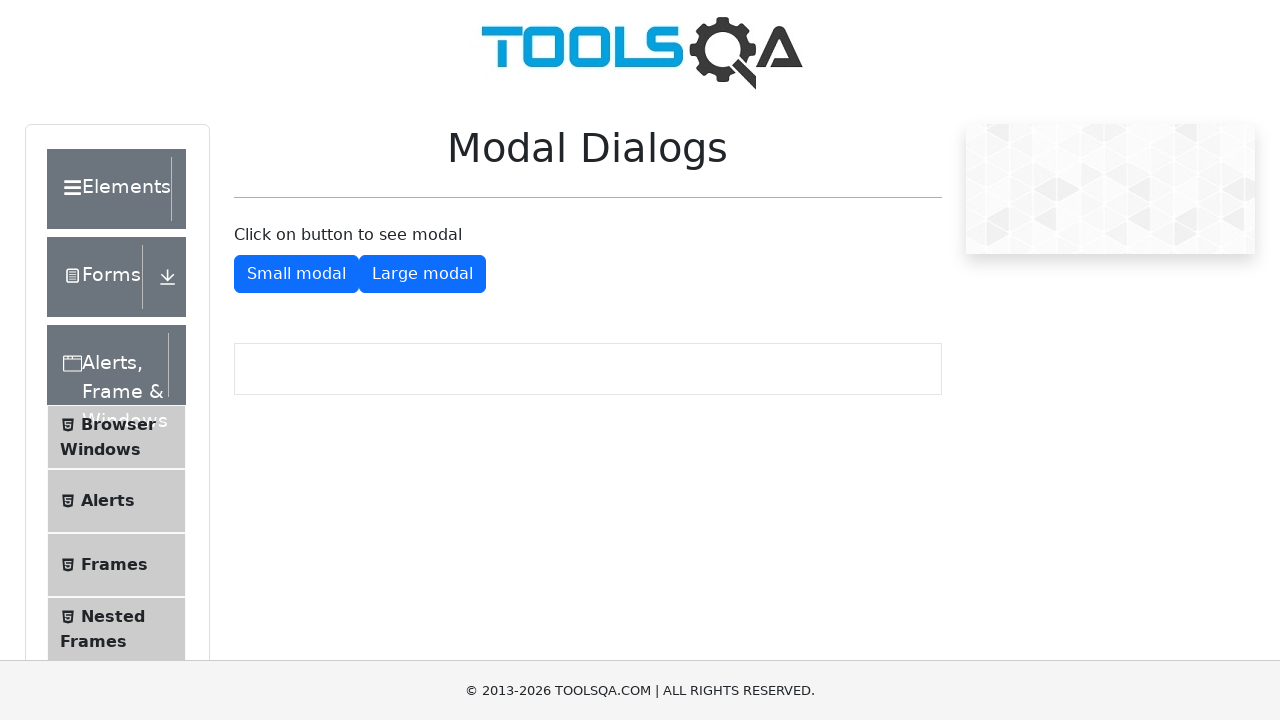

Clicked button to open small modal dialog at (296, 274) on #showSmallModal
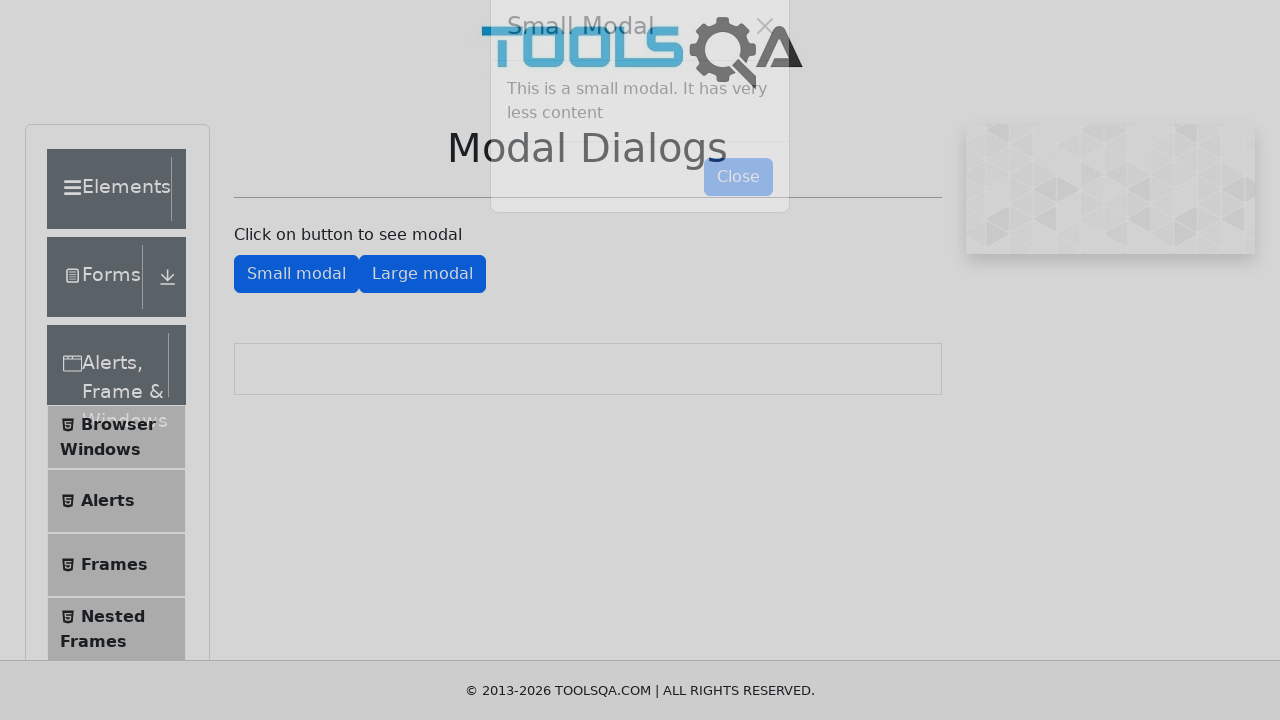

Clicked button to close small modal dialog at (738, 214) on #closeSmallModal
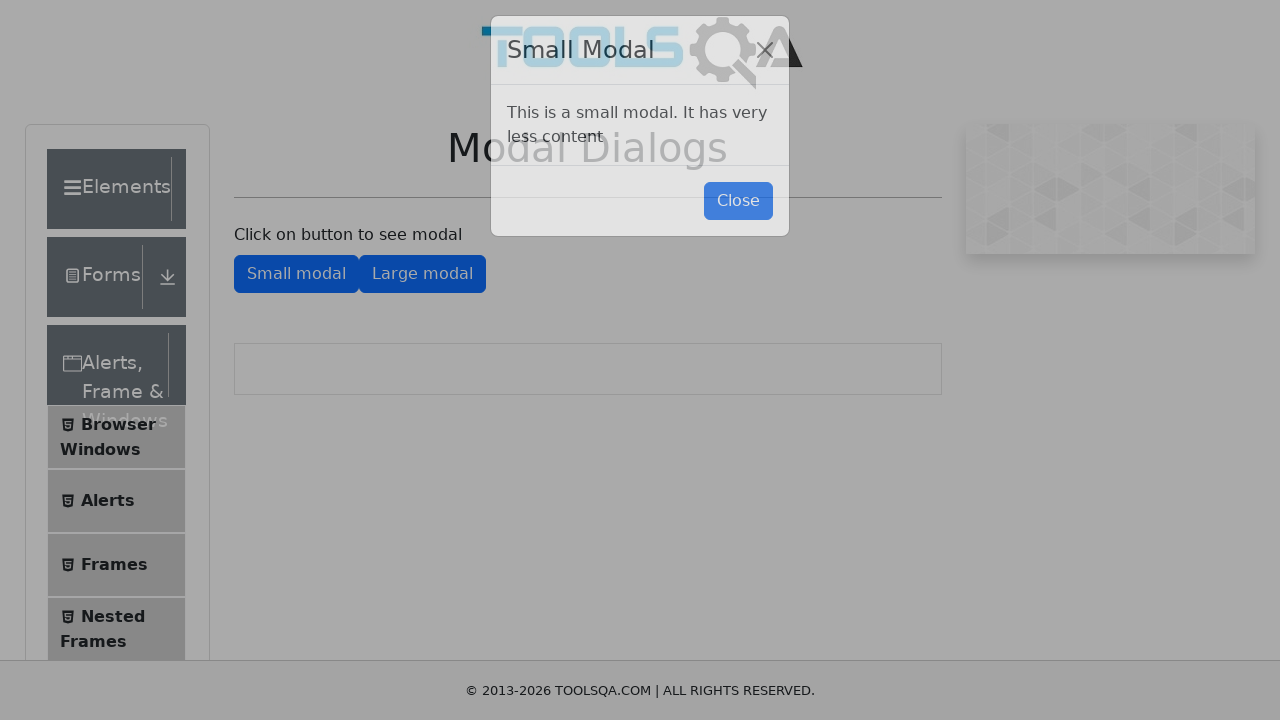

Waited 2 seconds for small modal to close
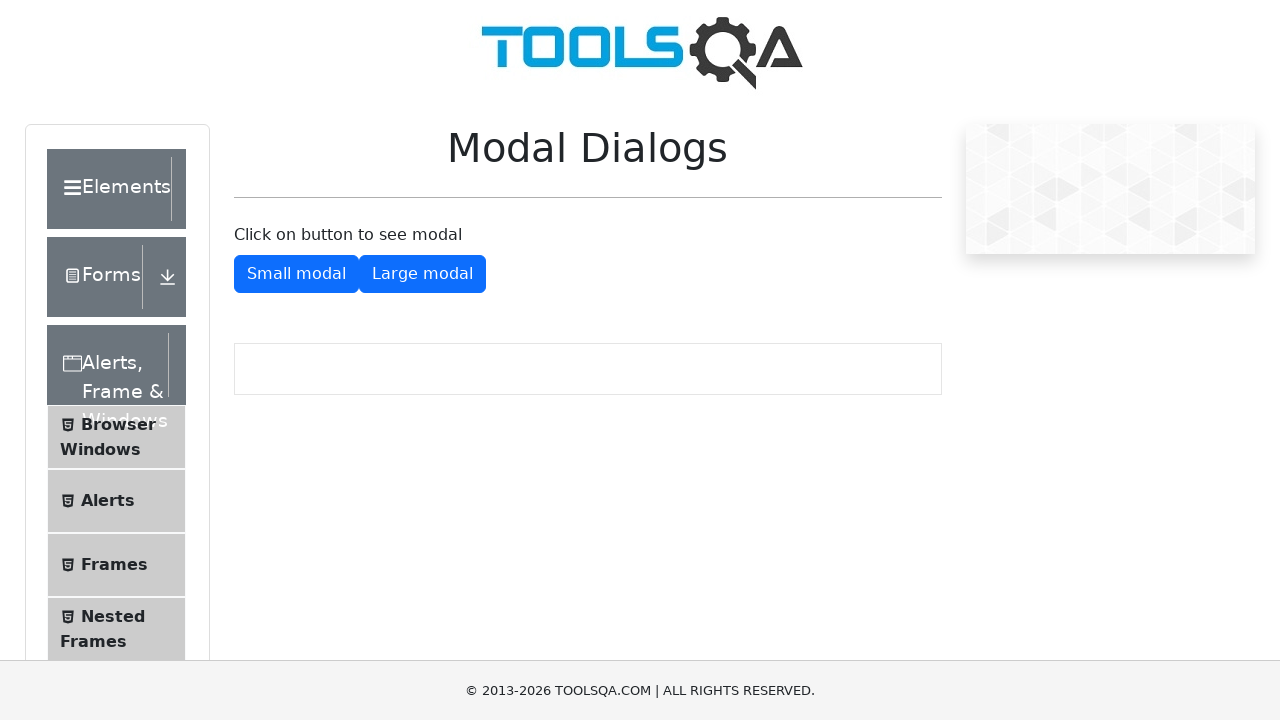

Clicked button to open large modal dialog at (422, 274) on #showLargeModal
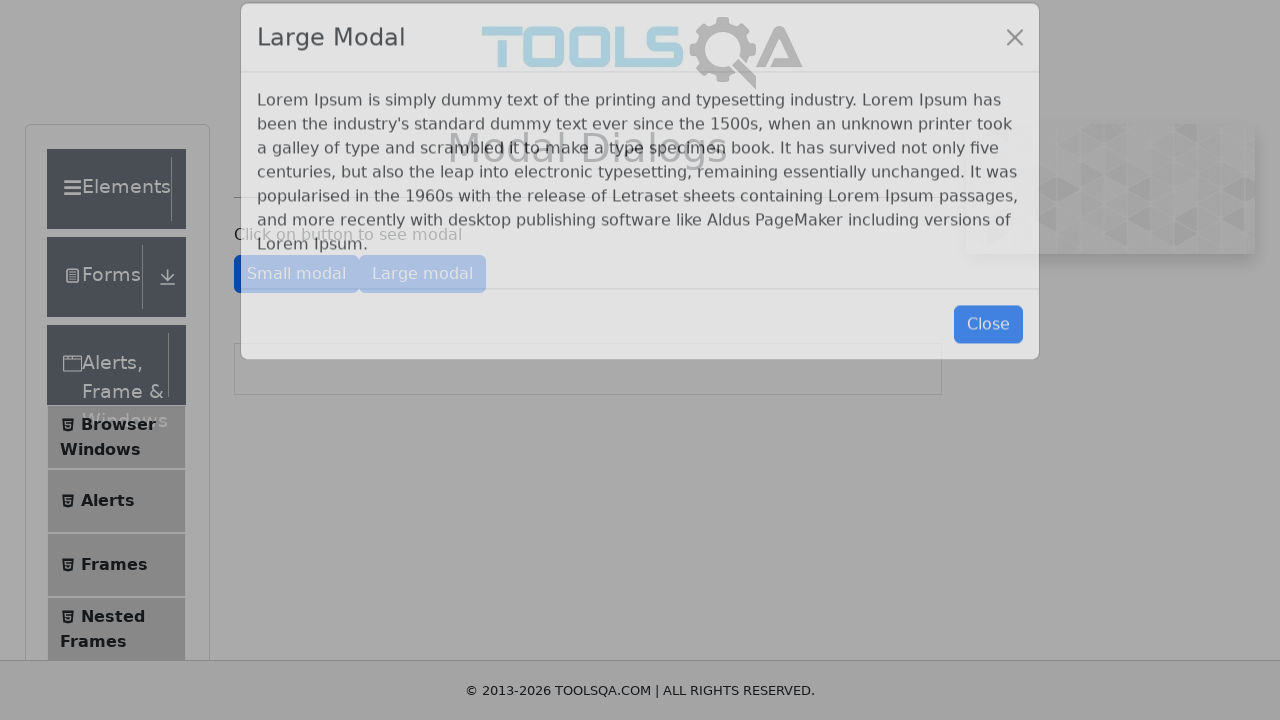

Clicked button to close large modal dialog at (988, 350) on #closeLargeModal
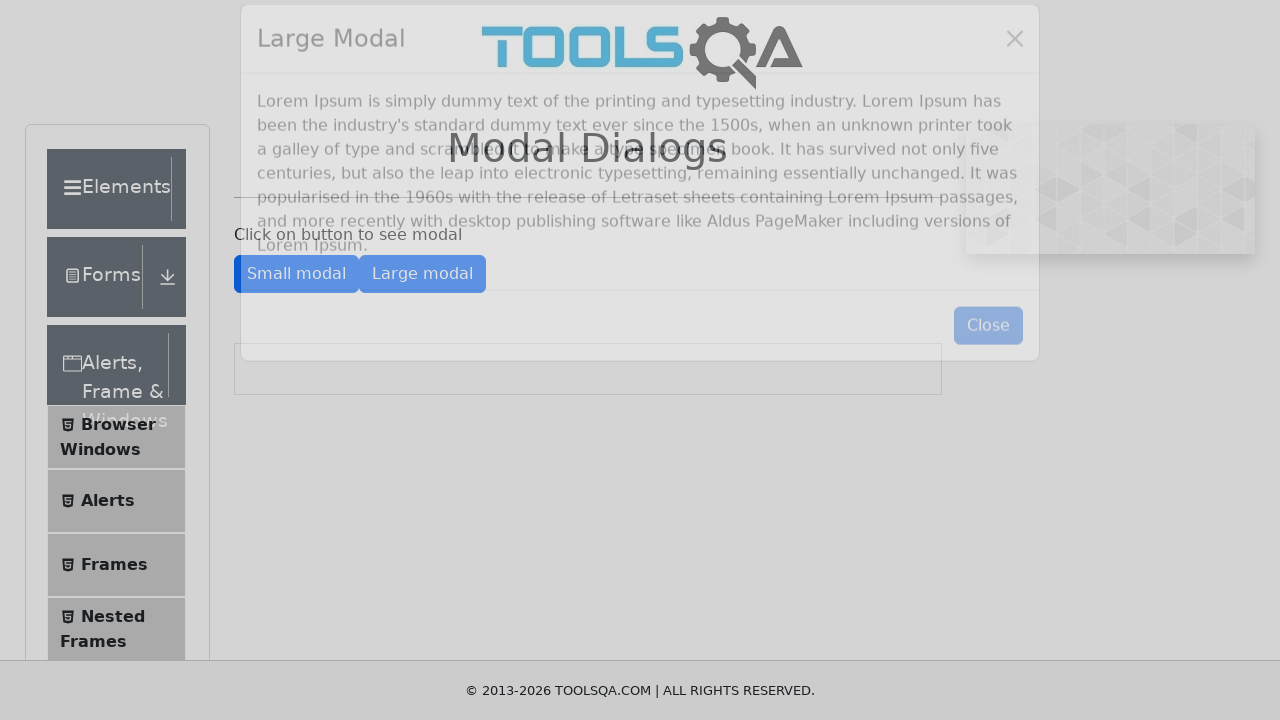

Waited 2 seconds for large modal to close
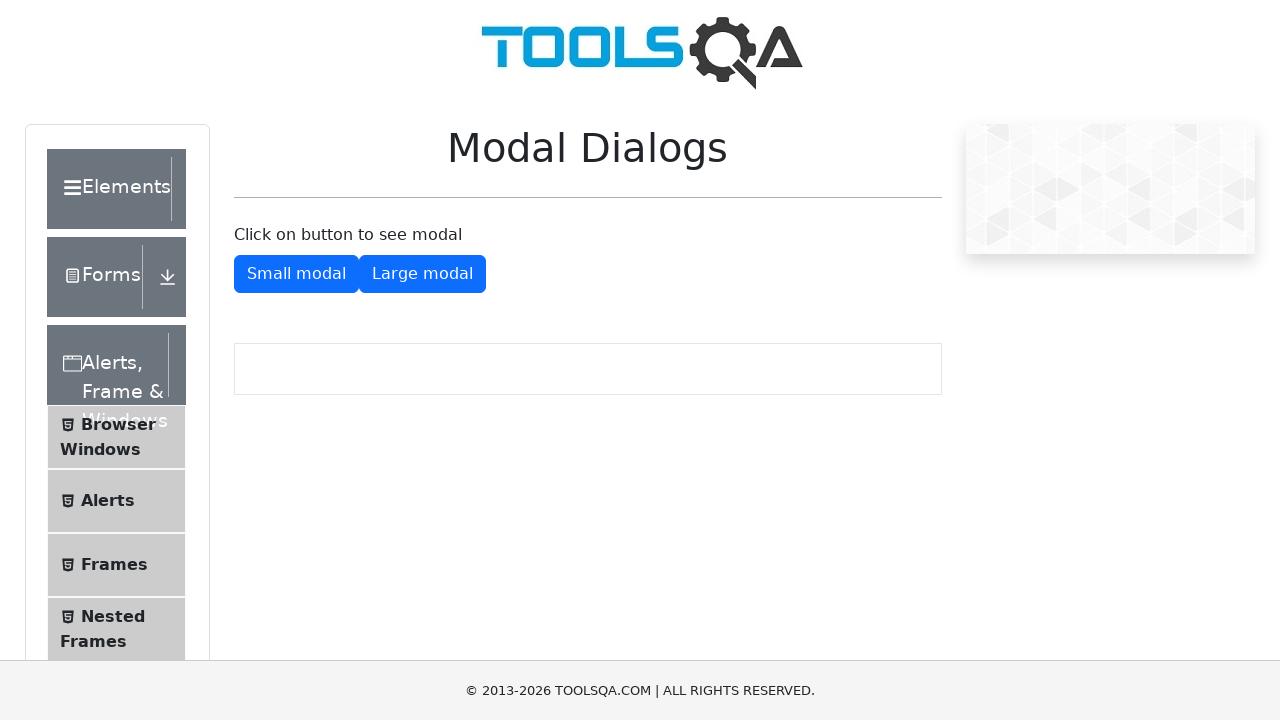

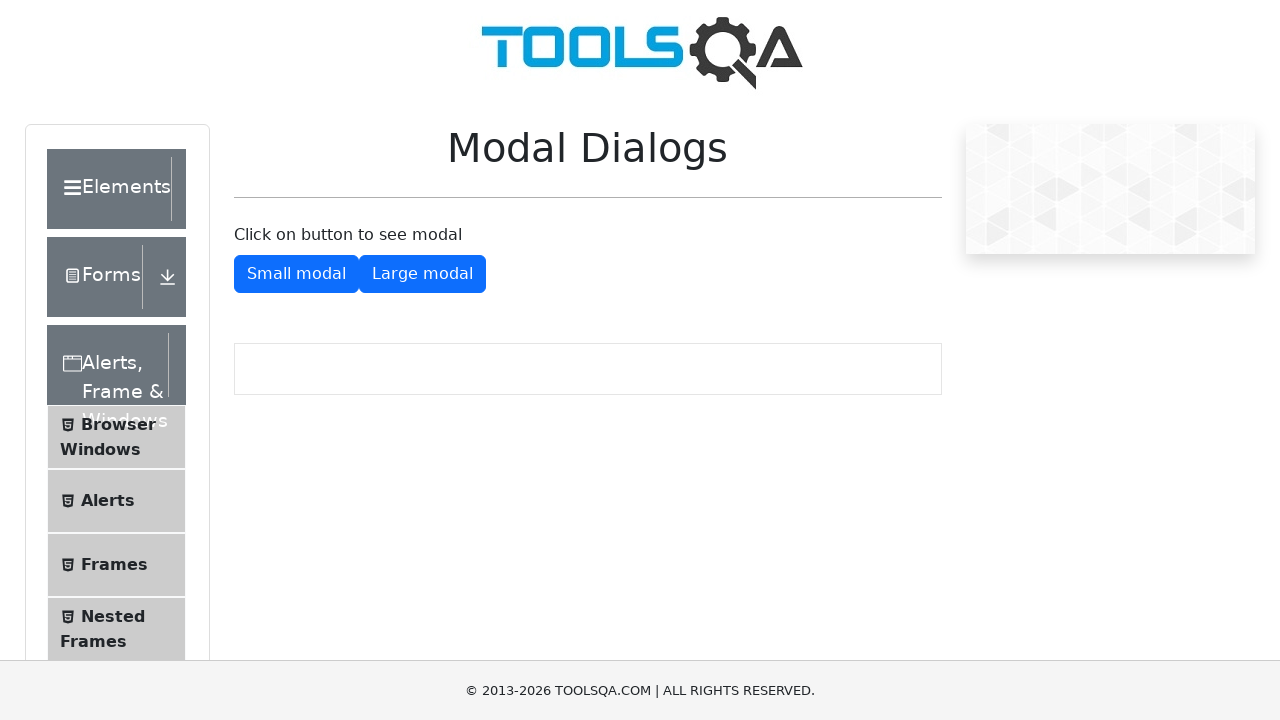